Tests explicit wait functionality by waiting for a button to become clickable on a page with dynamic properties

Starting URL: https://demoqa.com/dynamic-properties

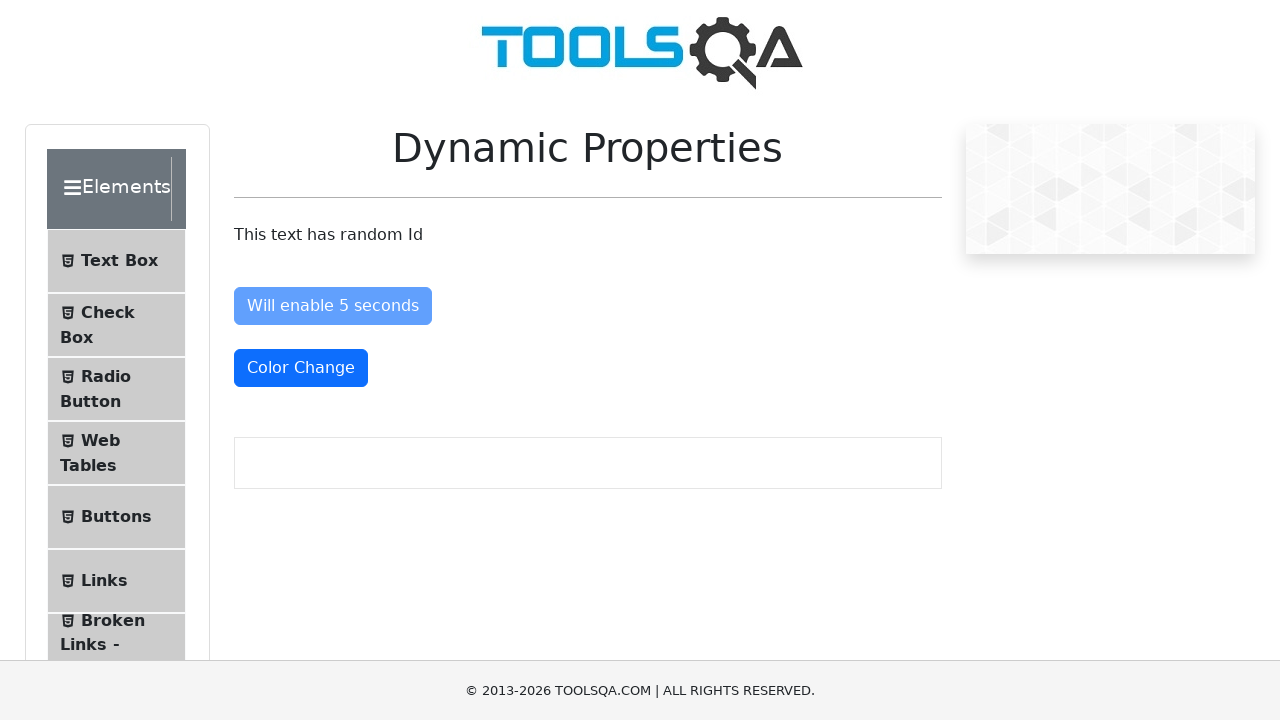

Waited for enableAfter button to become enabled (explicit wait completed)
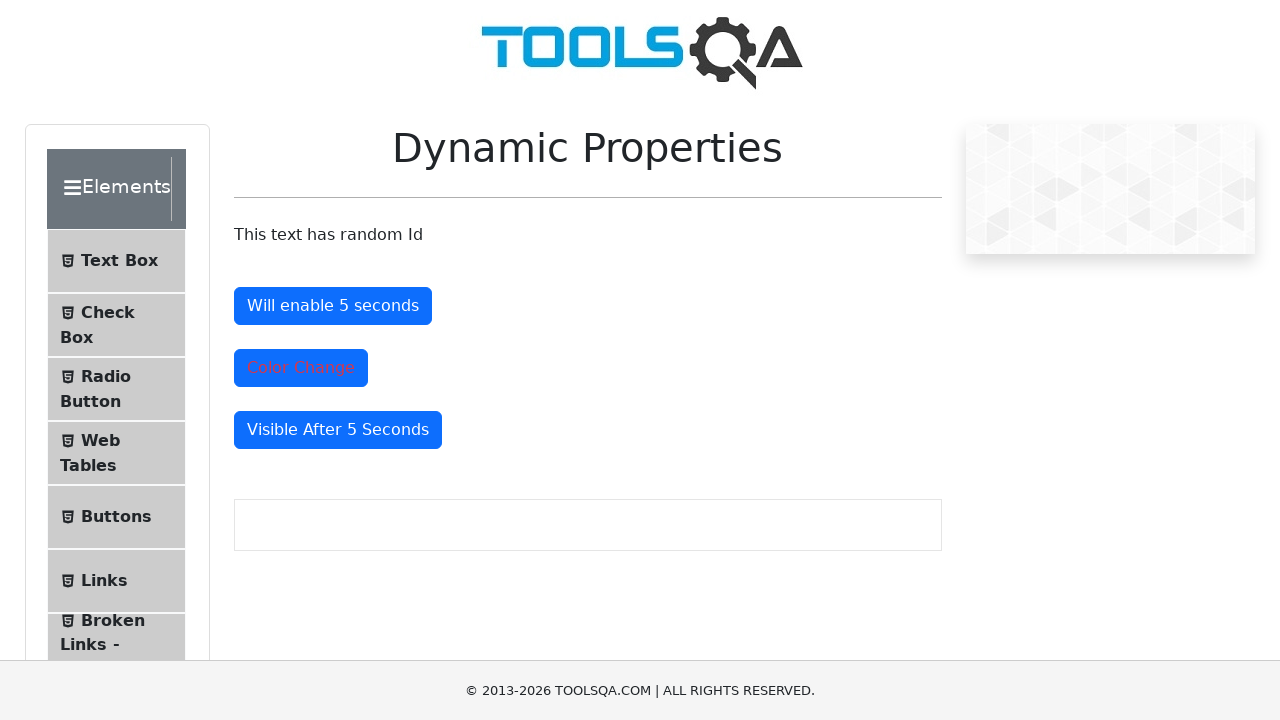

Clicked the now-enabled enableAfter button at (333, 306) on #enableAfter
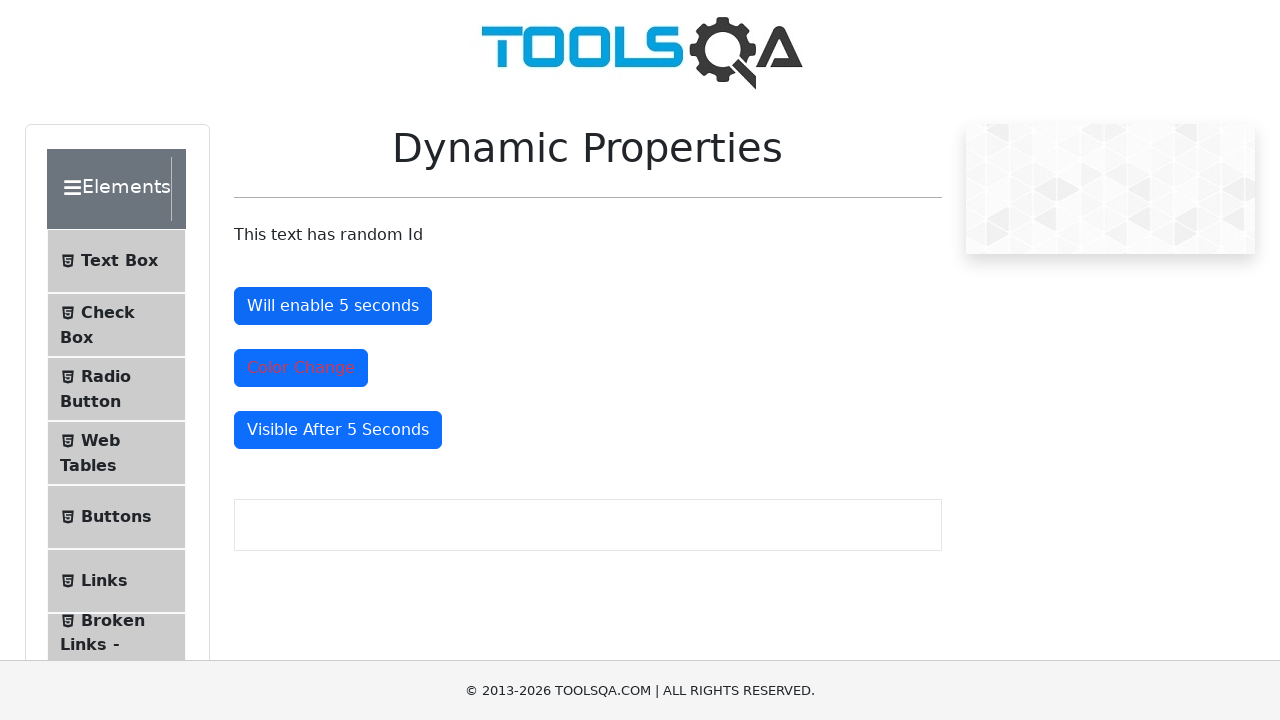

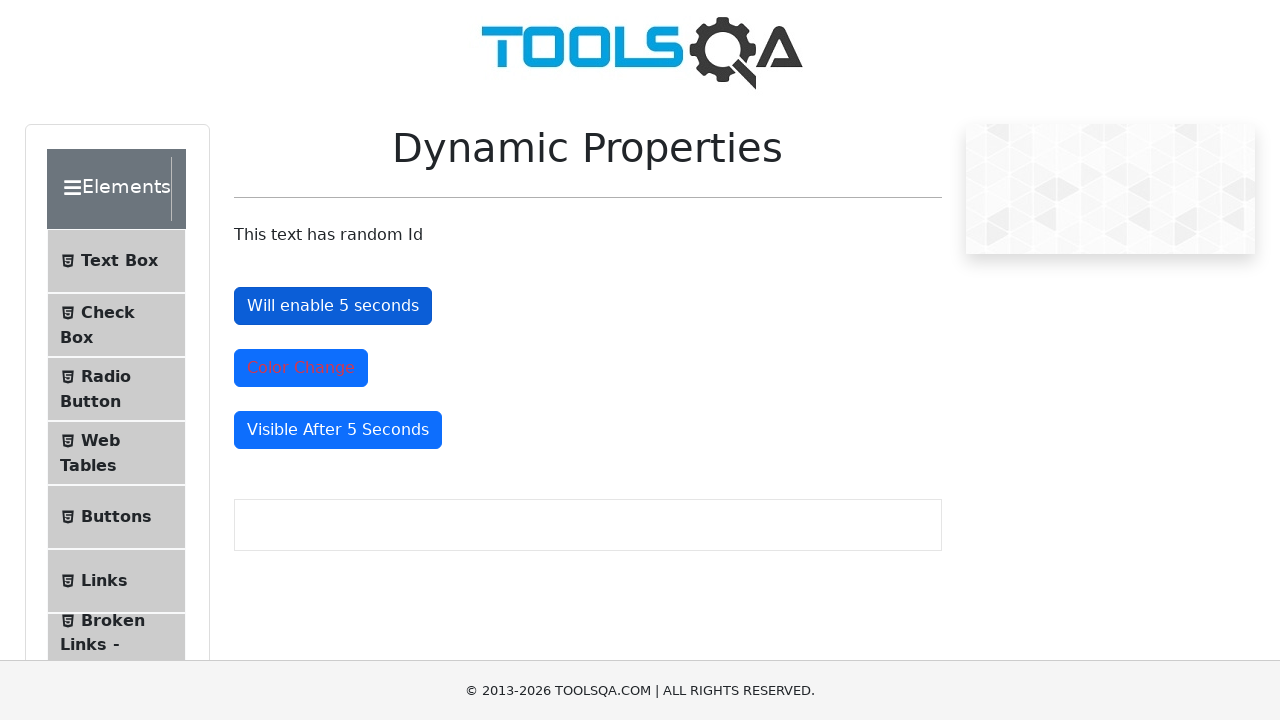